Tests dropdown selection on a native select element using value, index, and label methods

Starting URL: https://formstone.it/components/dropdown/demo/

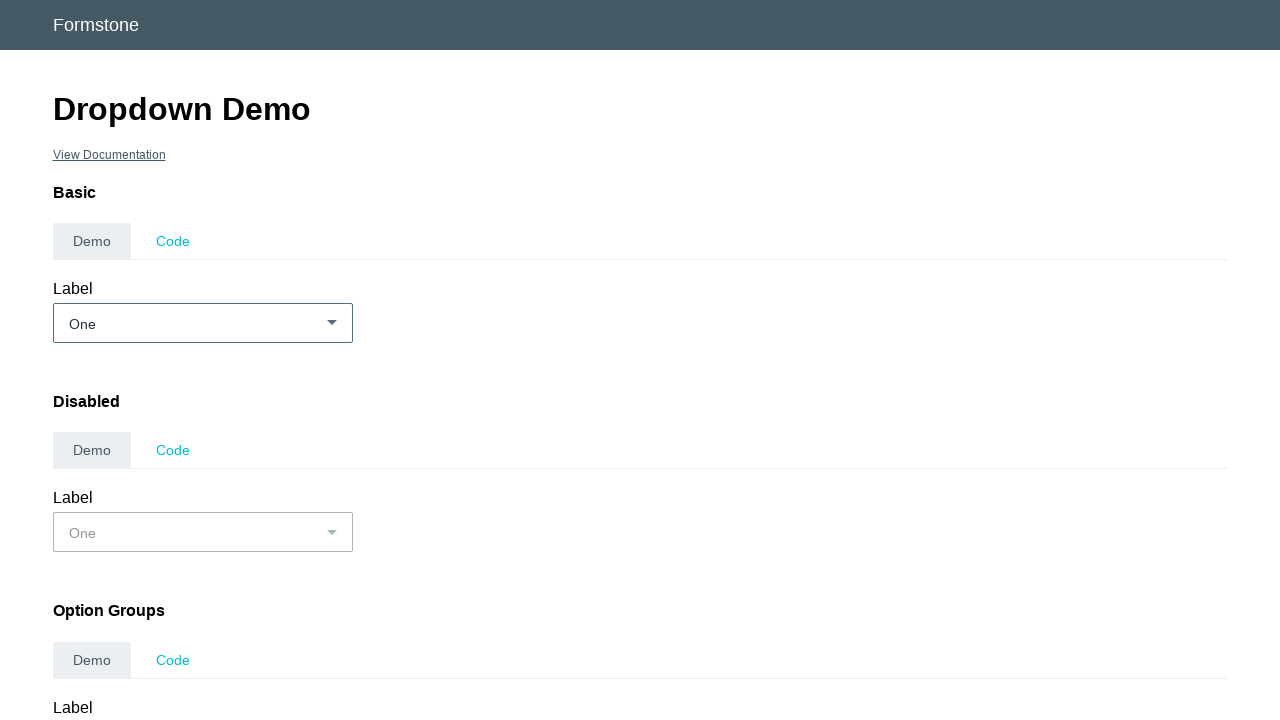

Clicked on native dropdown element at (202, 360) on select#demo_native
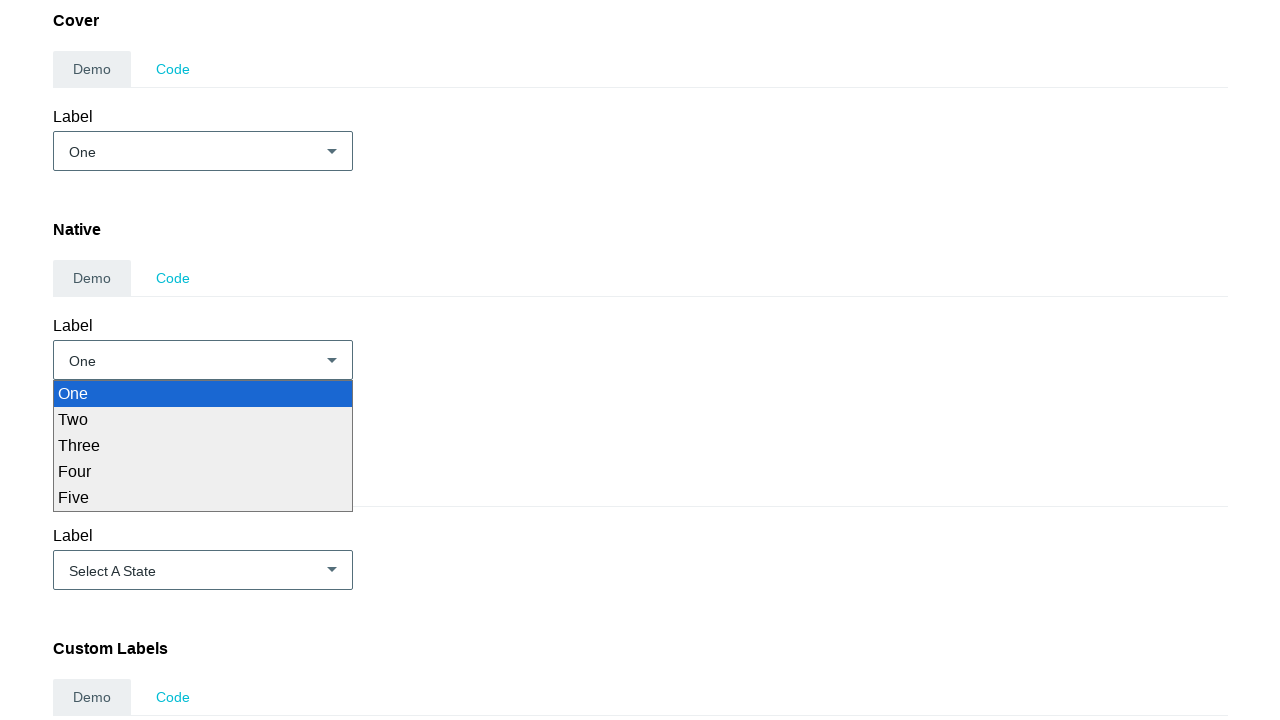

Selected dropdown option by value '3' on select#demo_native
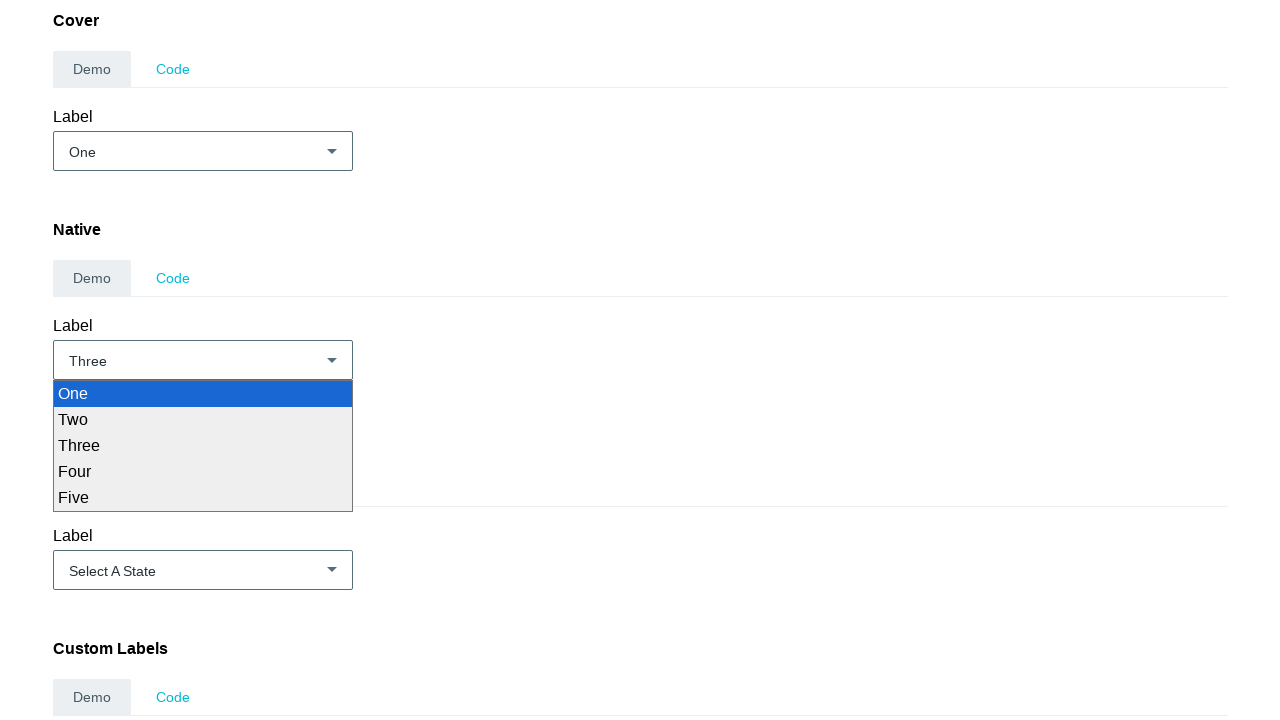

Selected dropdown option by index 4 on select#demo_native
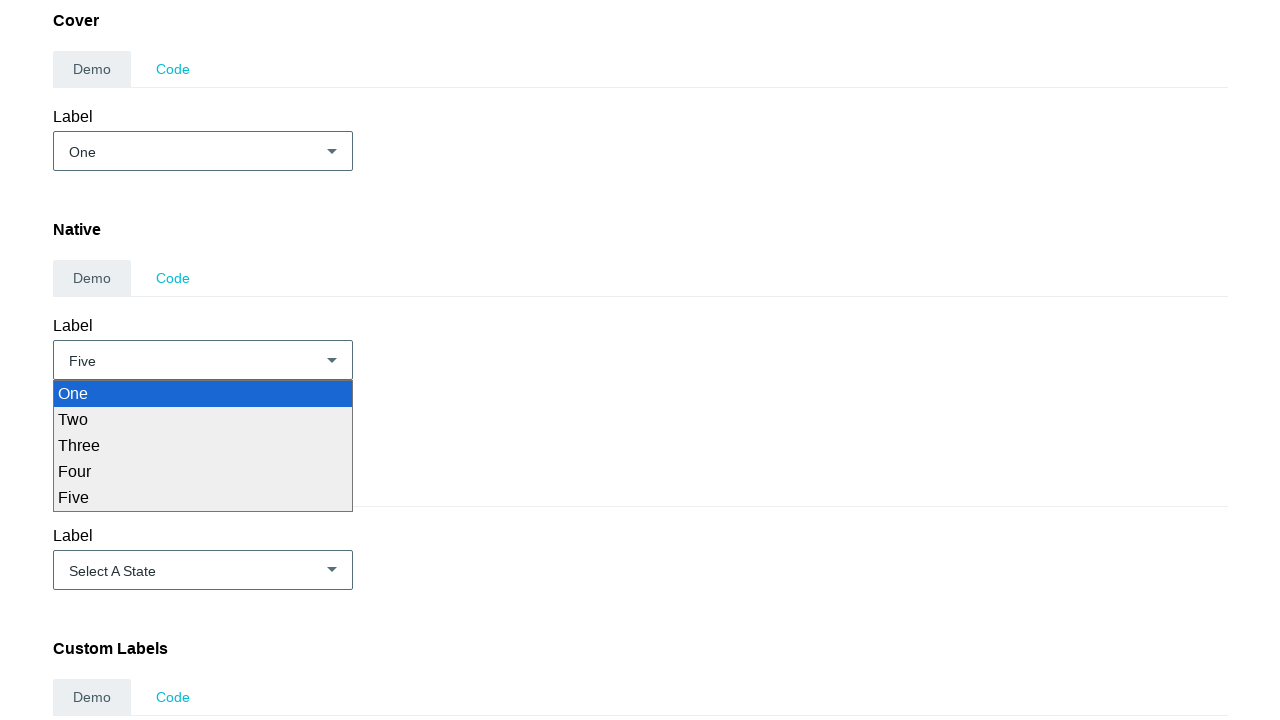

Selected dropdown option by label 'One' on select#demo_native
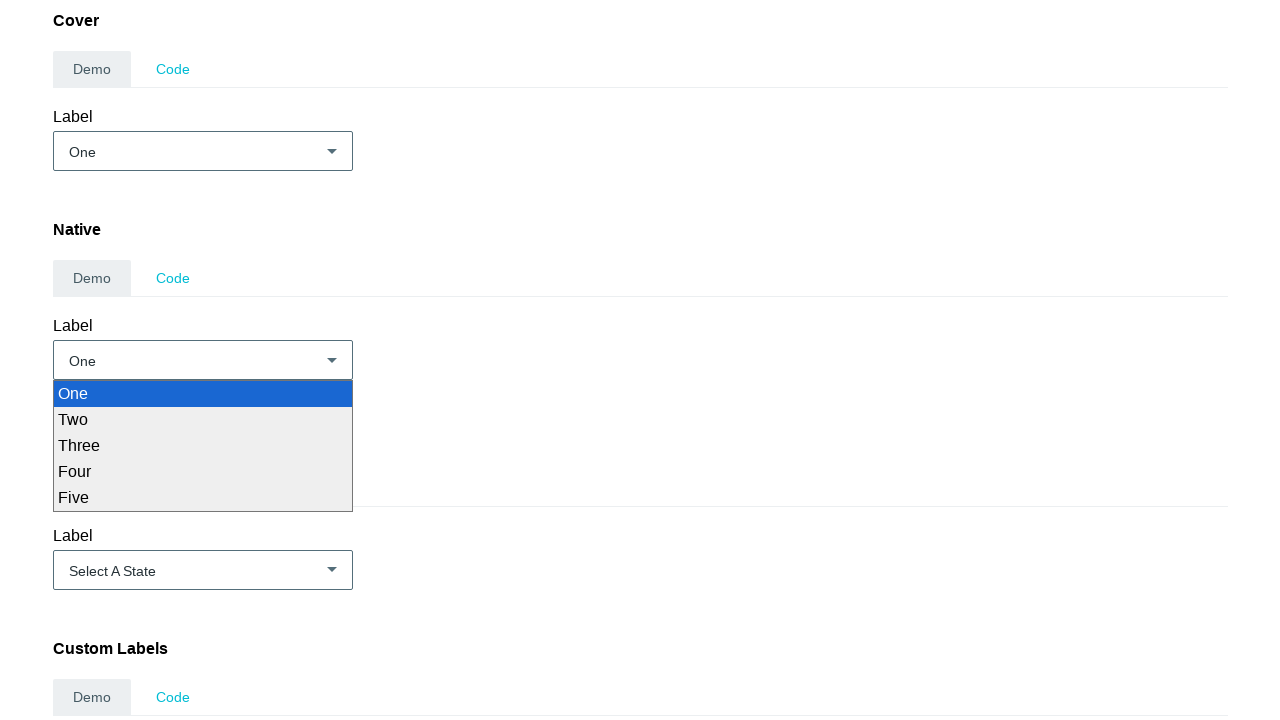

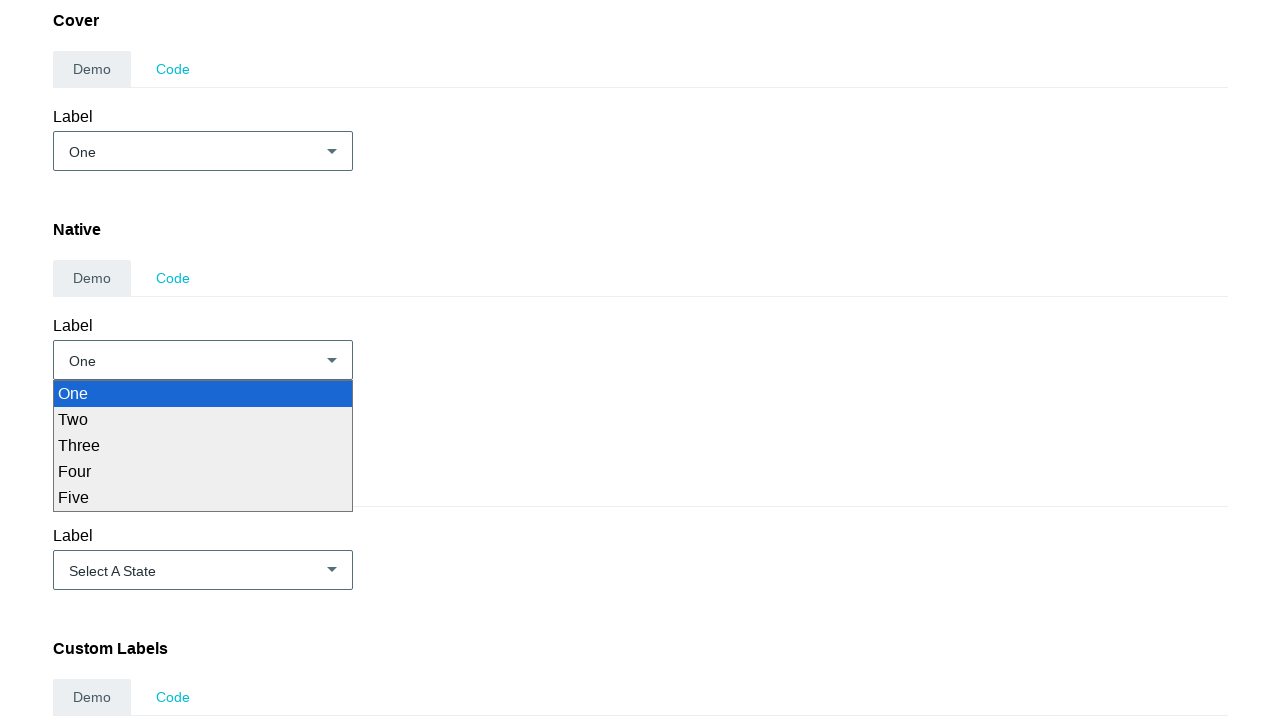